Tests dynamic element removal by clicking a Remove button and verifying that a checkbox becomes invisible

Starting URL: http://the-internet.herokuapp.com/dynamic_controls

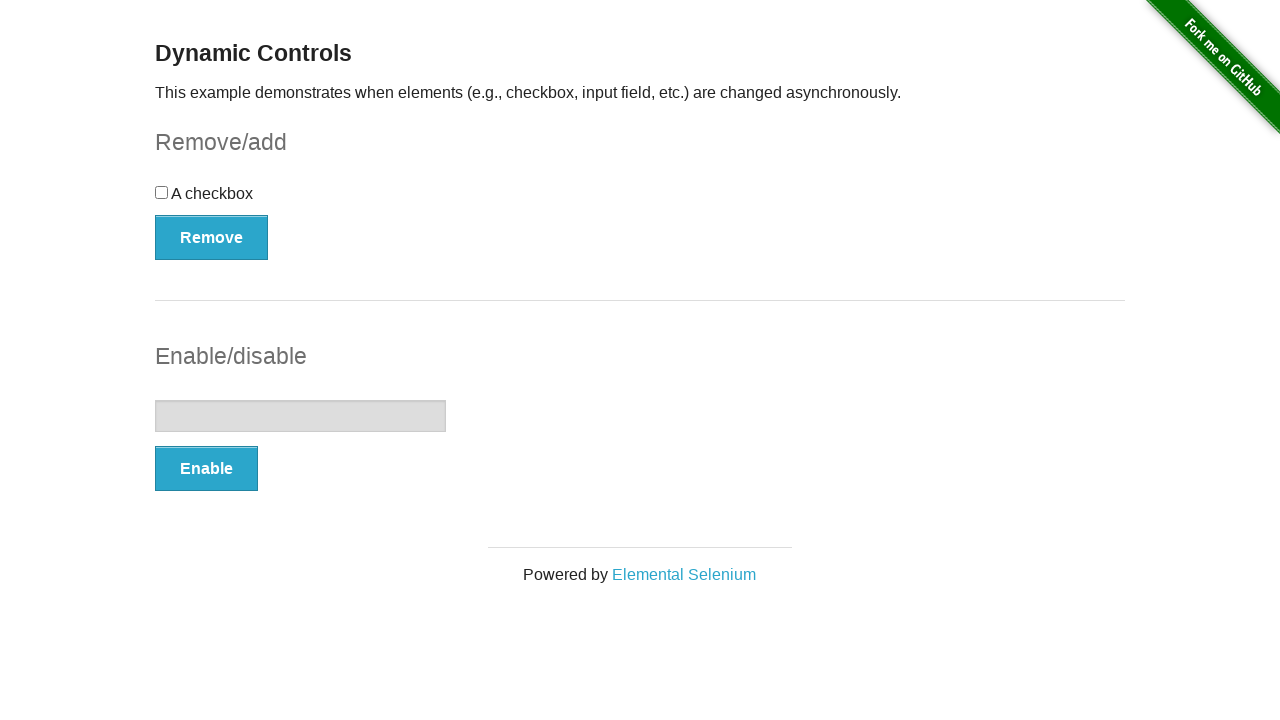

Clicked the Remove button to trigger dynamic element removal at (212, 237) on xpath=//button[normalize-space()='Remove']
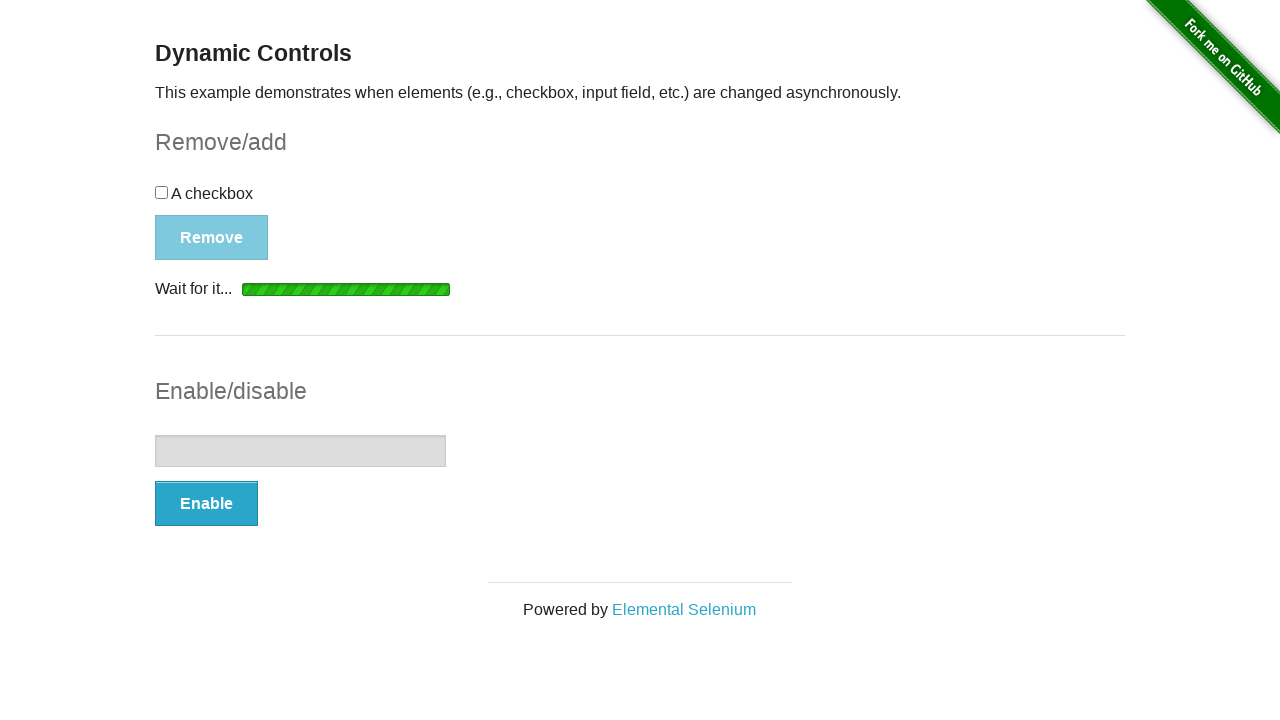

Waited for checkbox to become invisible after removal
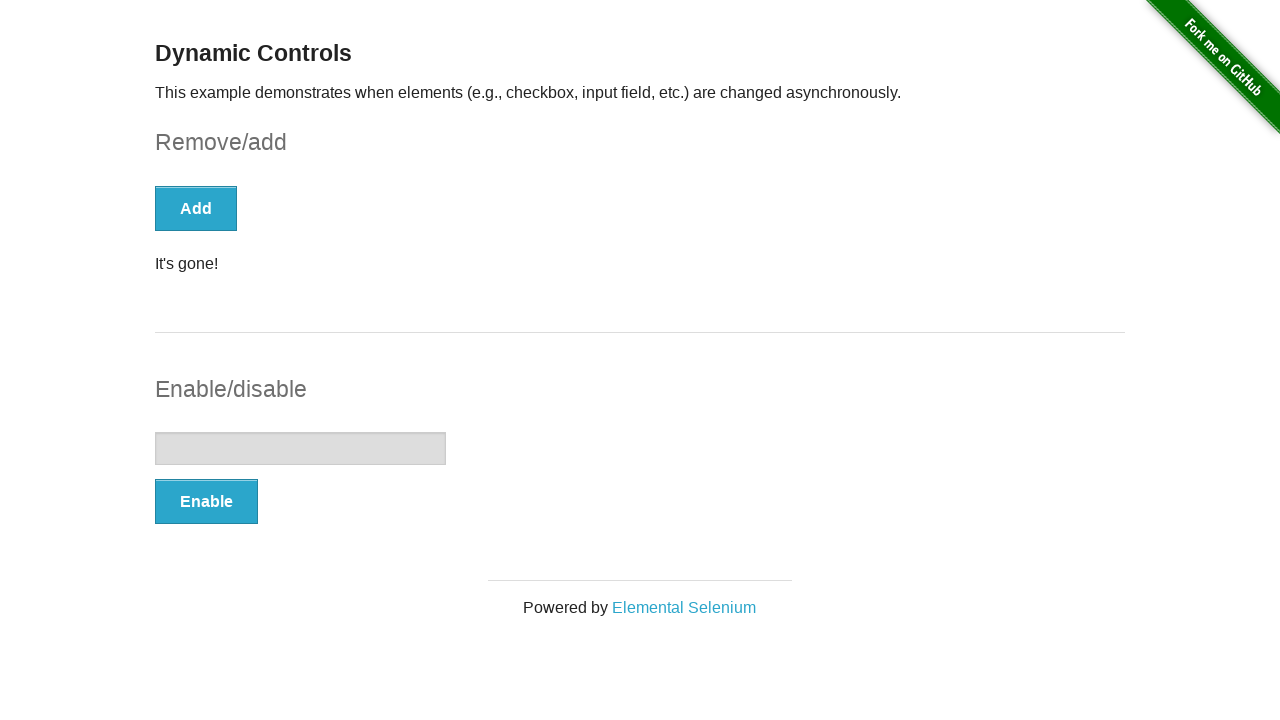

Verified that the message is visible after checkbox removal
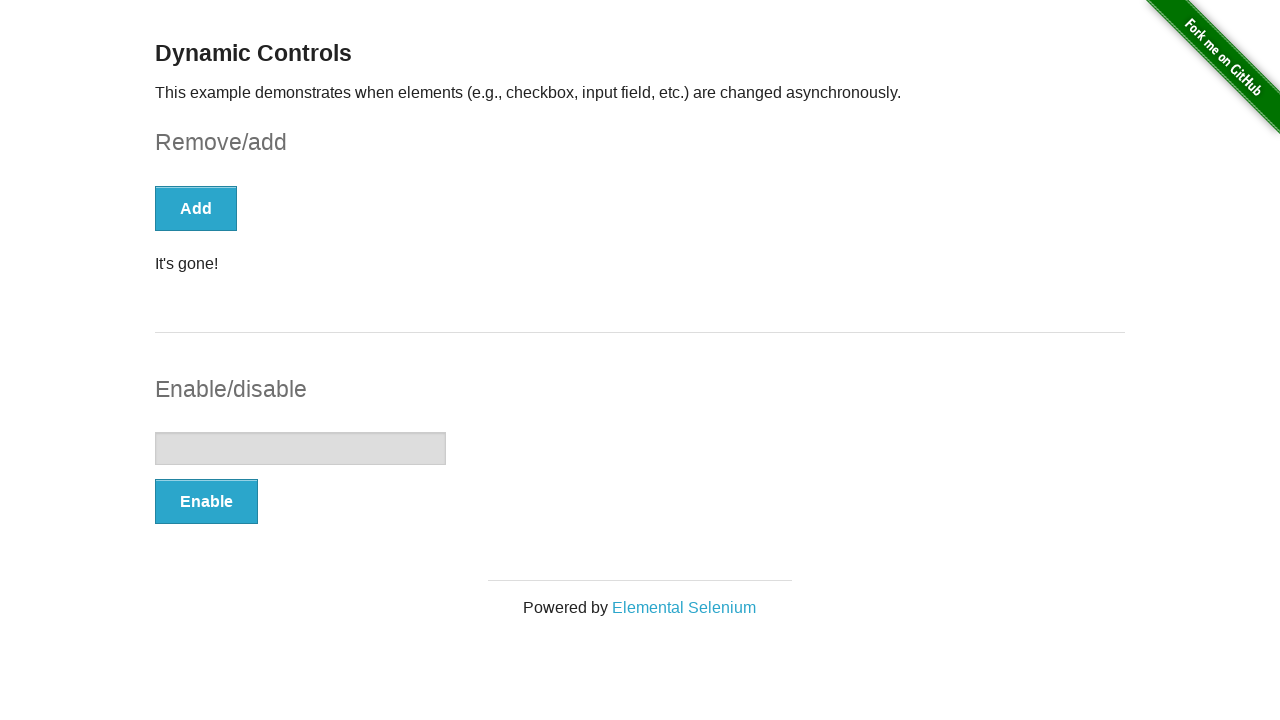

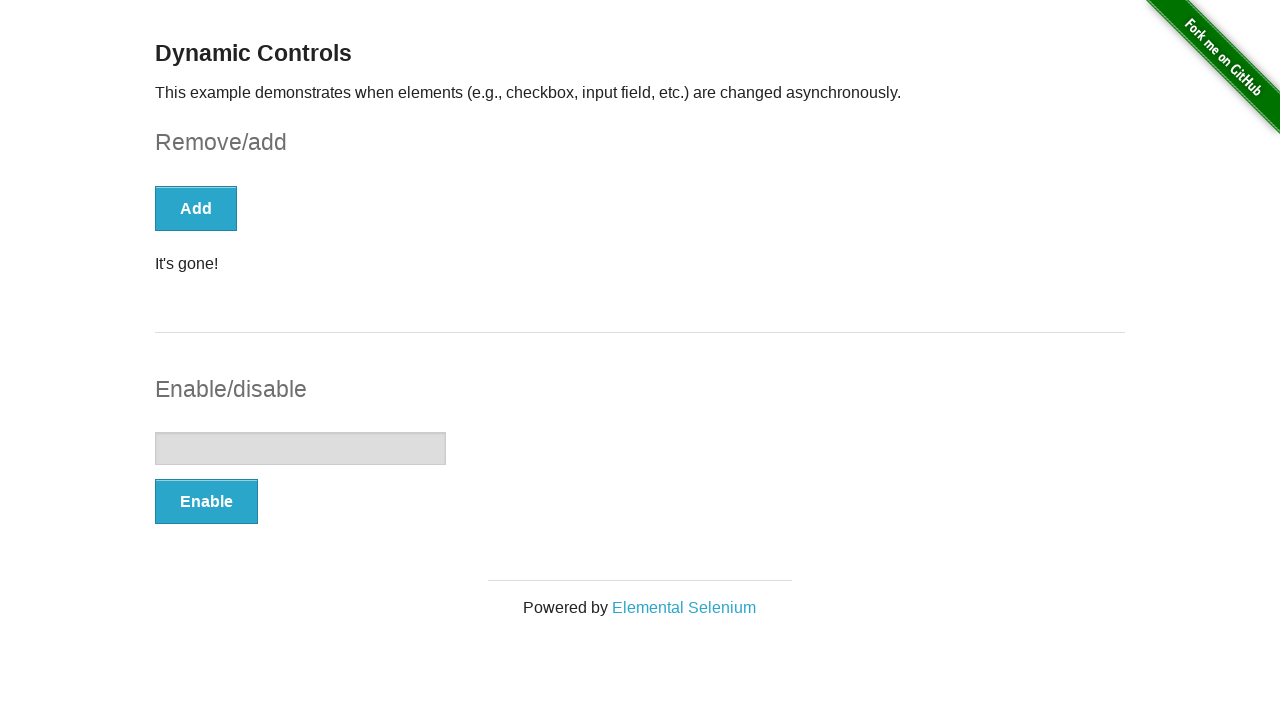